Tests alert handling by triggering prompt alerts and interacting with them using accept, dismiss, and text input

Starting URL: https://demoqa.com/alerts

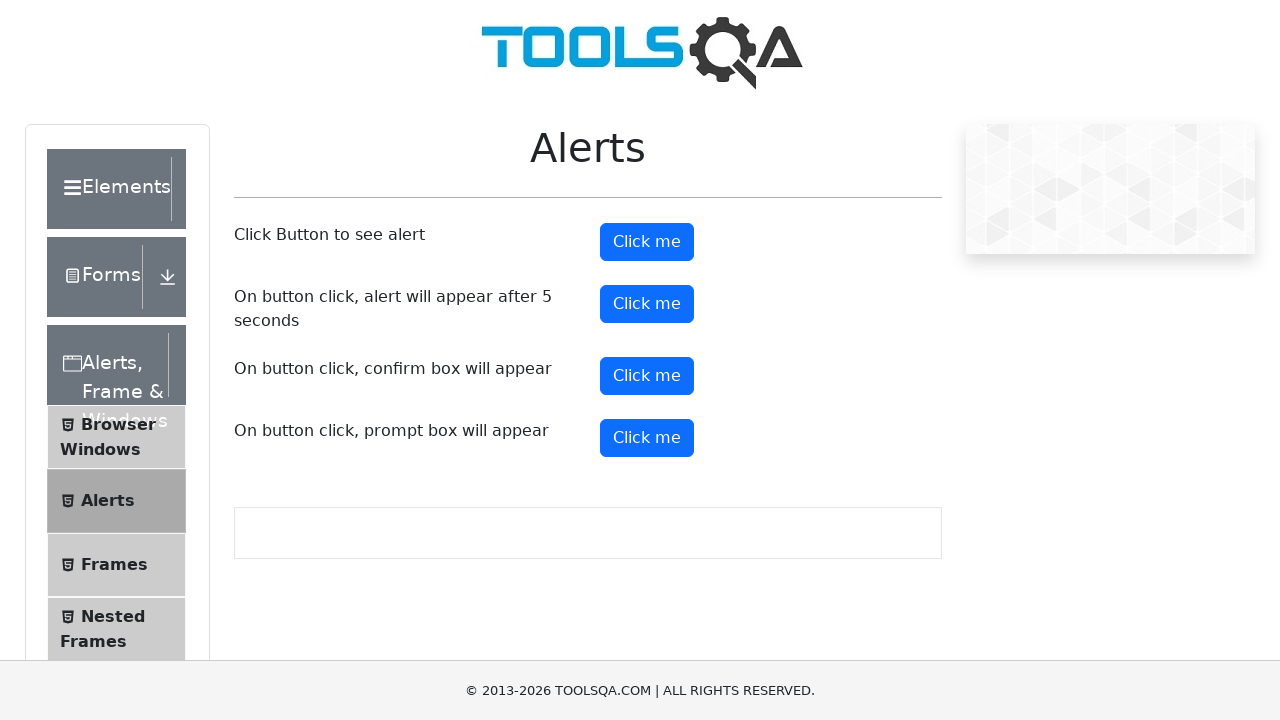

Clicked prompt button to trigger alert at (647, 438) on #promtButton
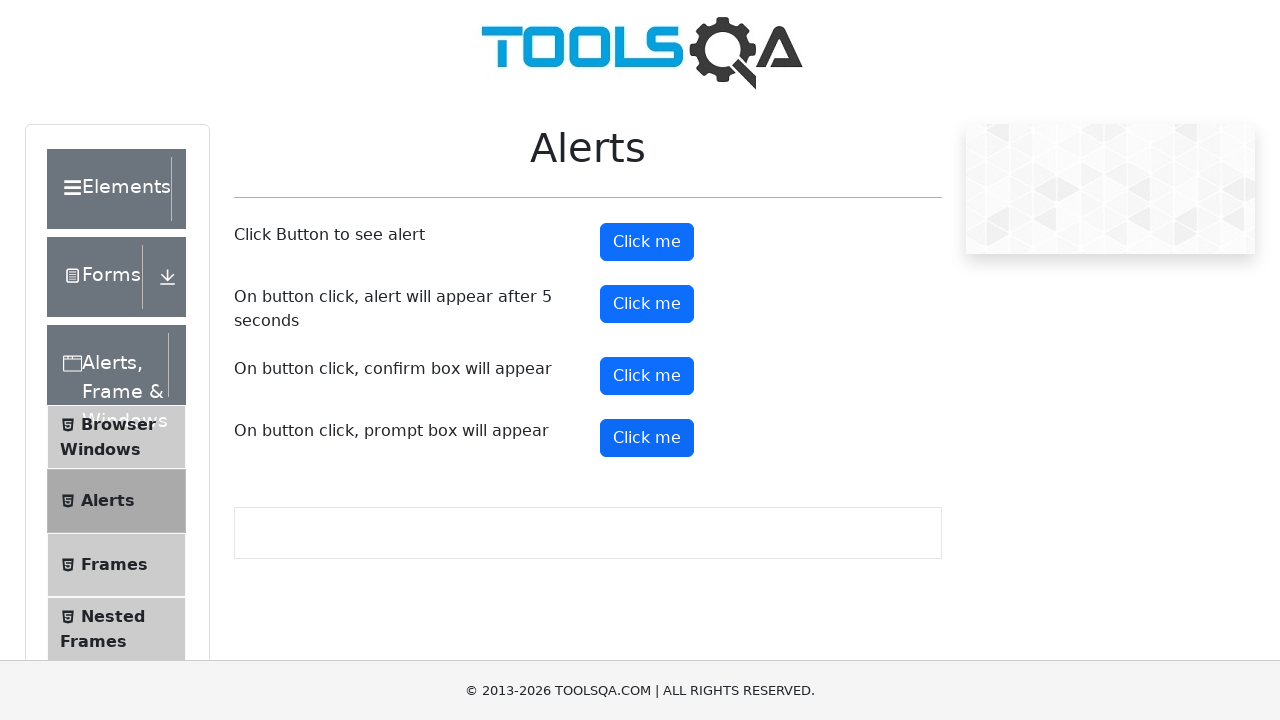

Set up dialog handler to accept alert
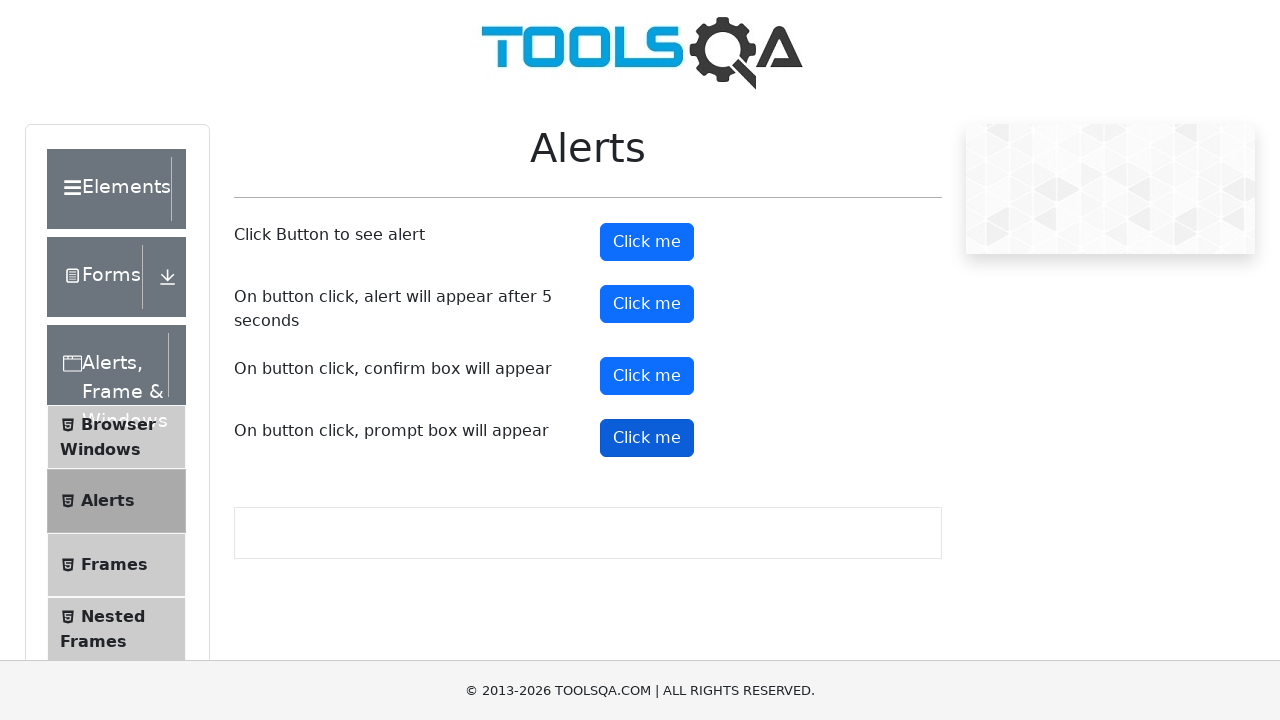

Waited 1 second after accepting alert
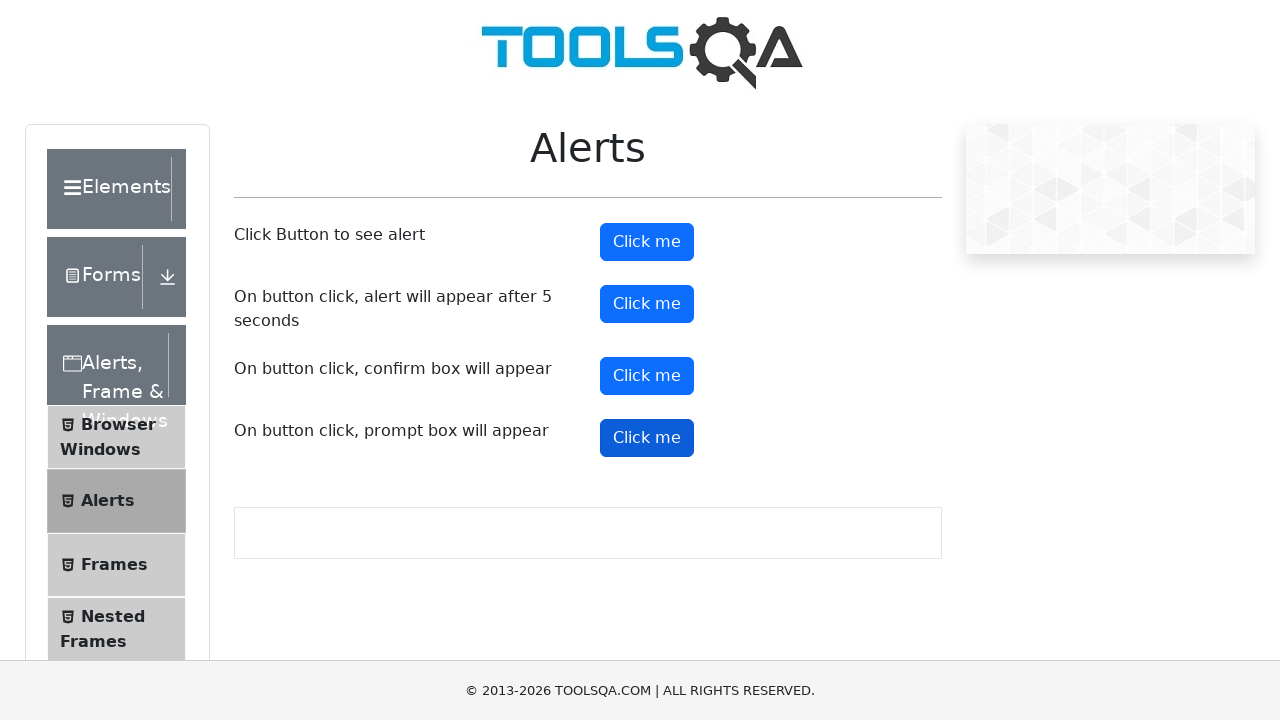

Clicked prompt button to trigger second alert at (647, 438) on #promtButton
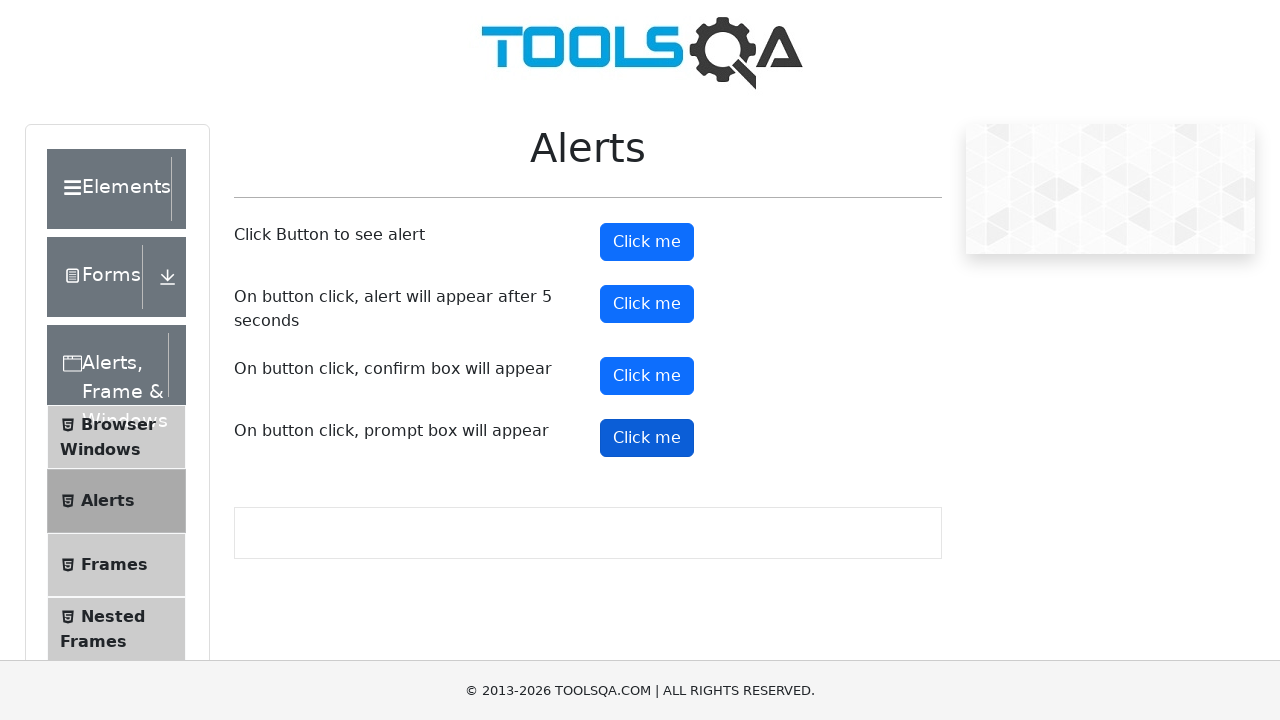

Set up dialog handler to dismiss alert
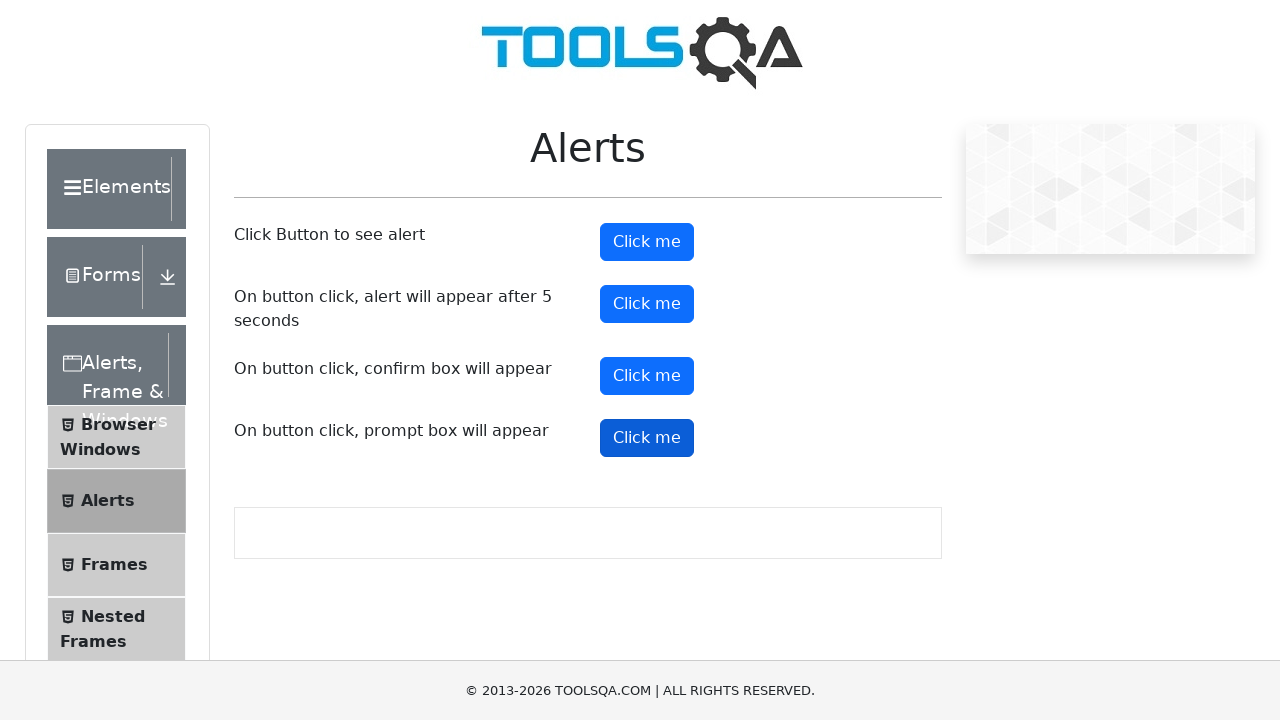

Waited 1 second after dismissing alert
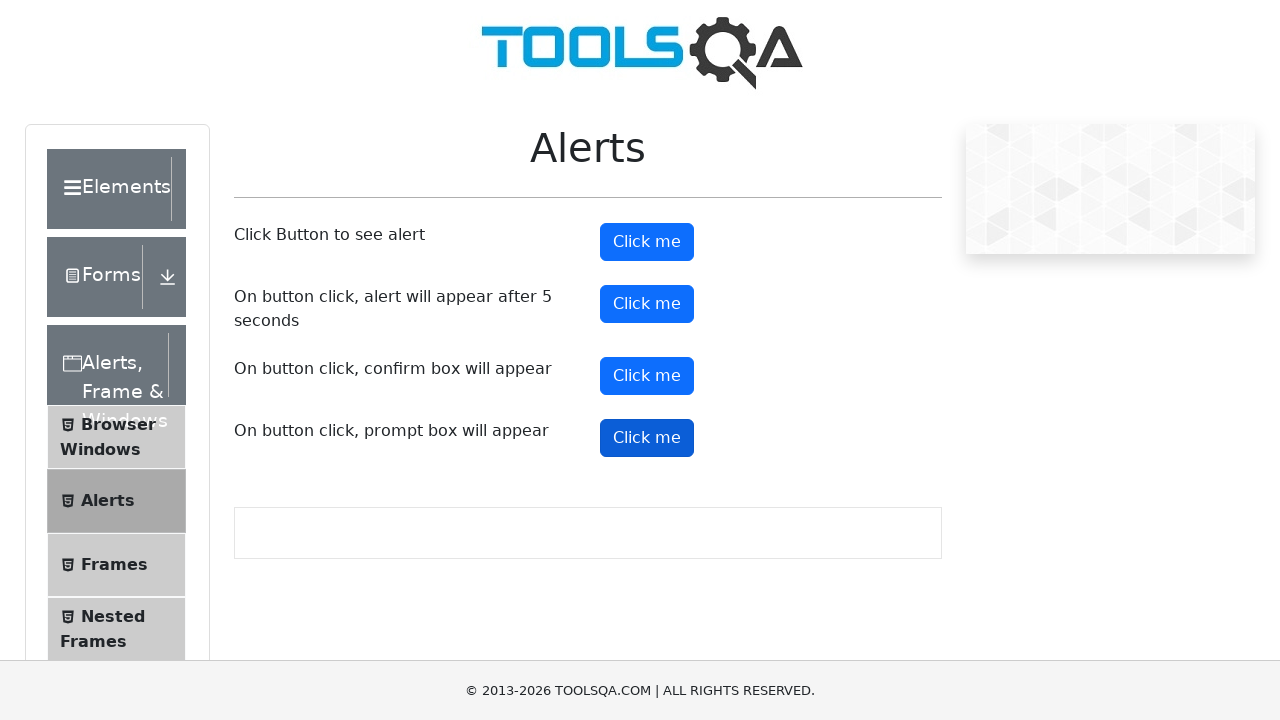

Clicked prompt button to trigger third alert at (647, 438) on #promtButton
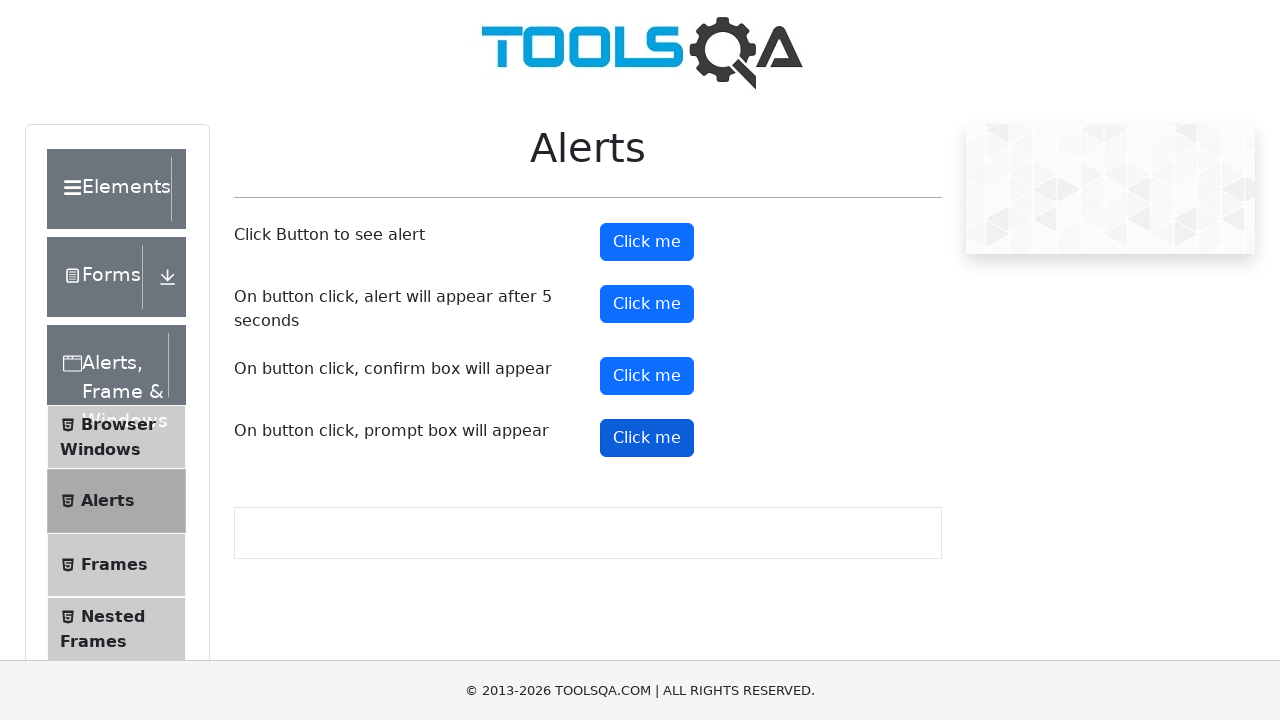

Set up dialog handler to accept alert with text input 'john doe'
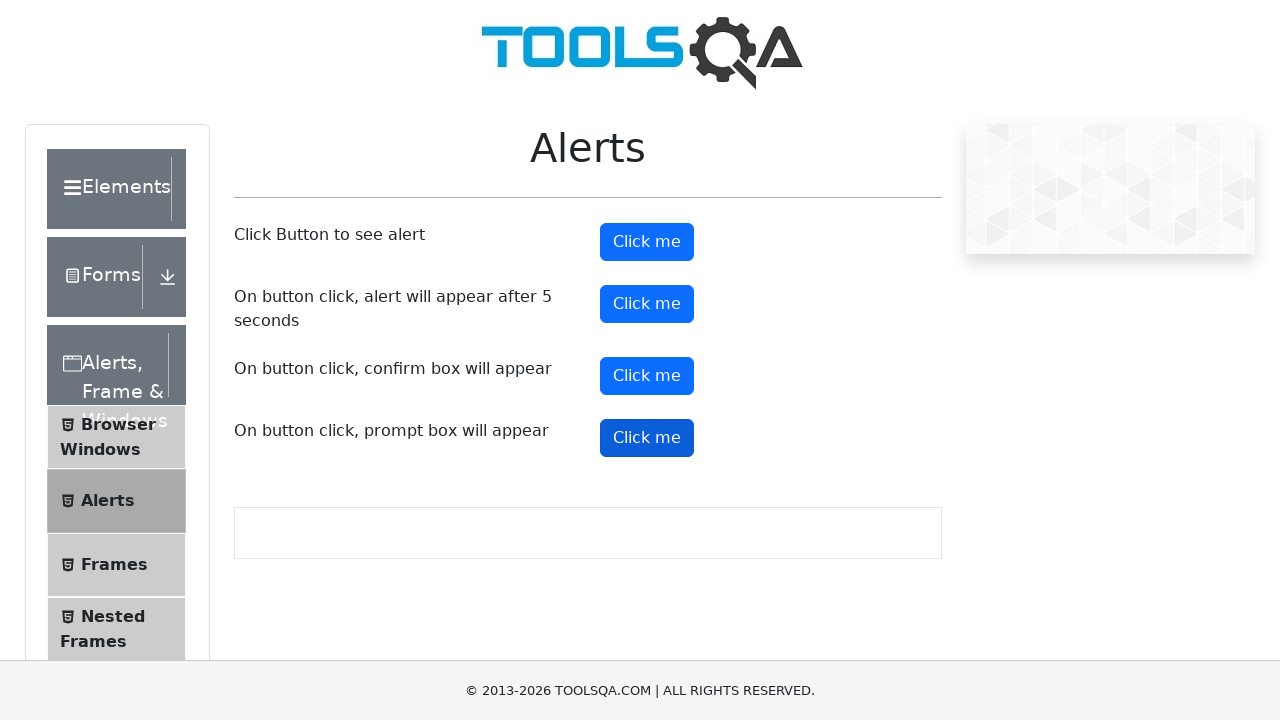

Waited 1 second after entering text and accepting alert
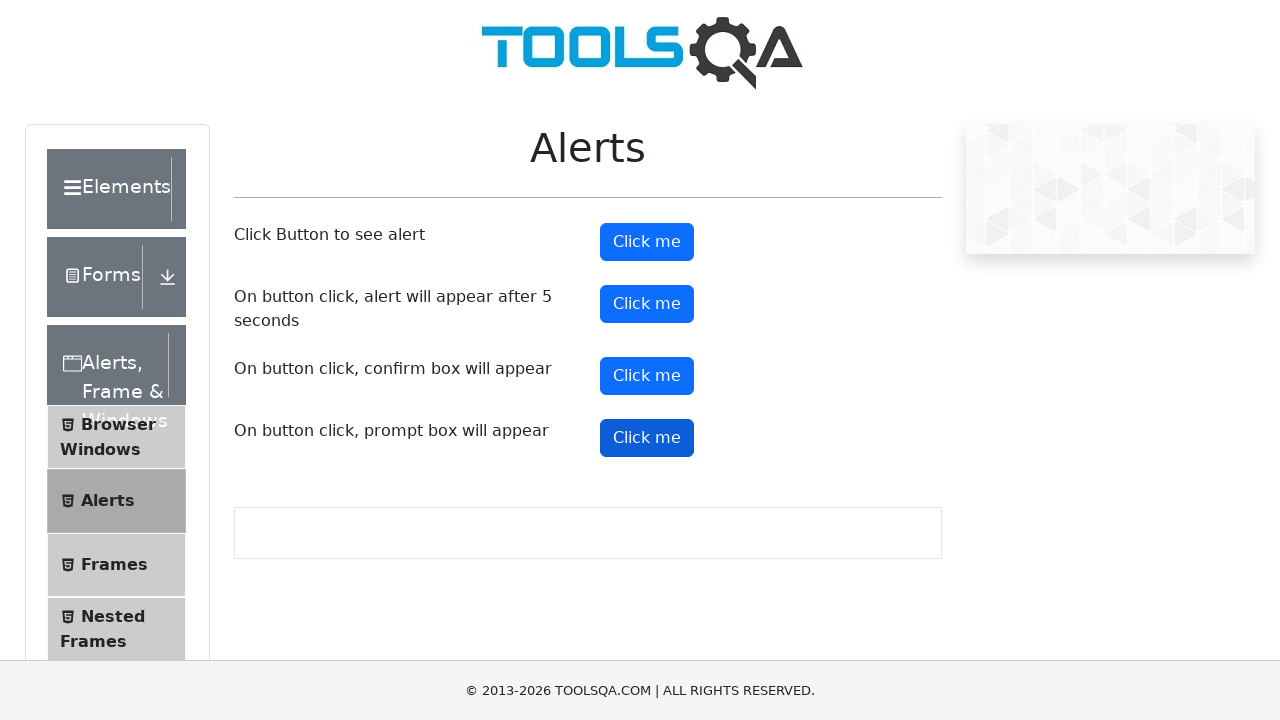

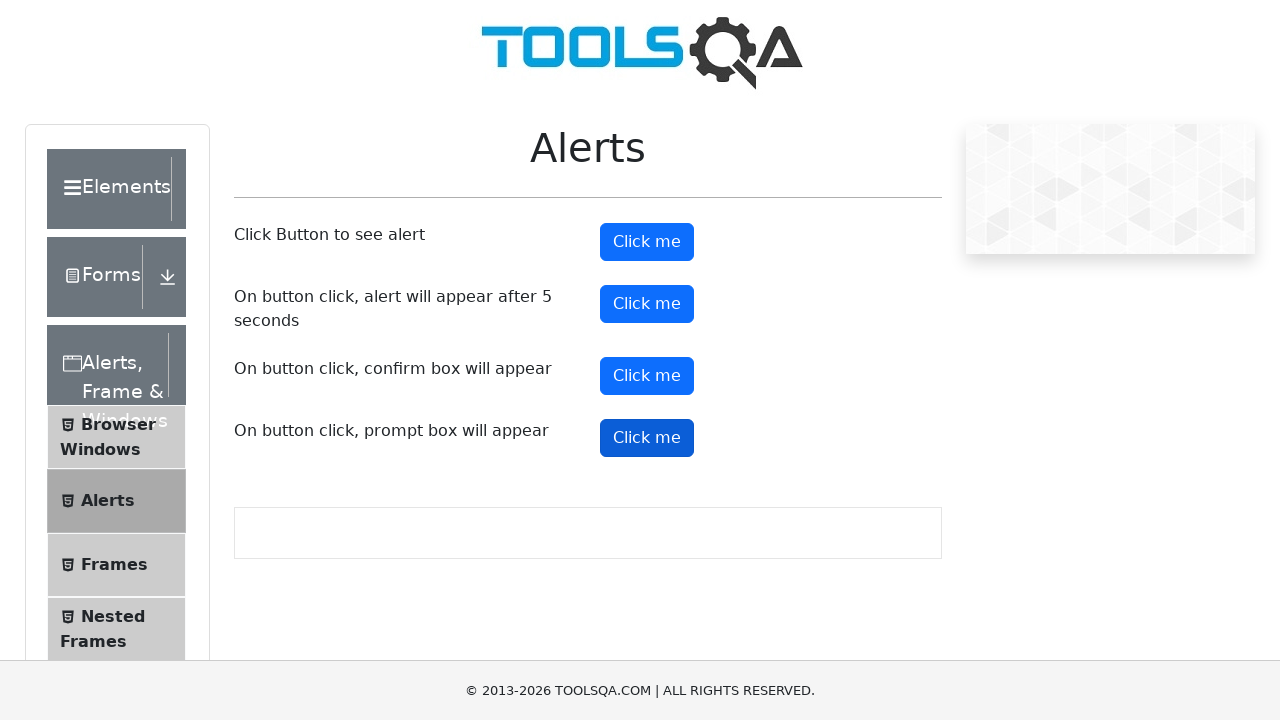